Opens the Polish web portal wp.pl homepage and waits for the page to load

Starting URL: http://wp.pl

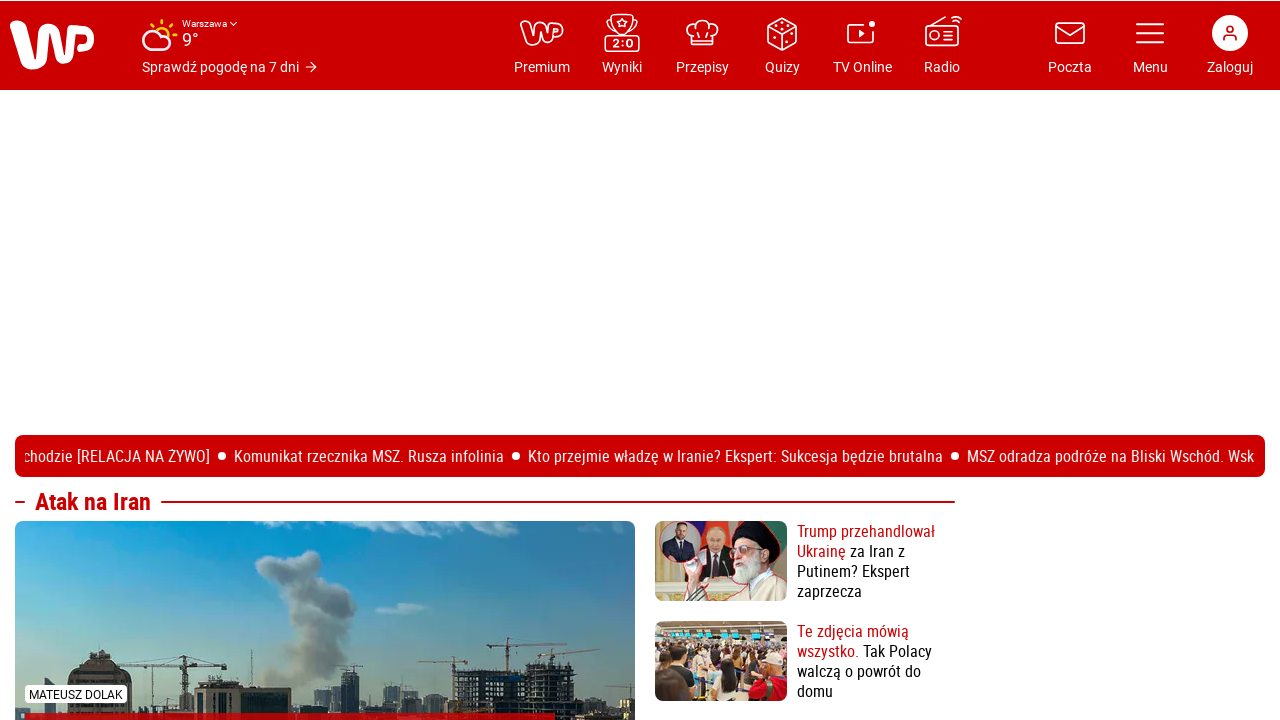

Navigated to Polish web portal wp.pl homepage
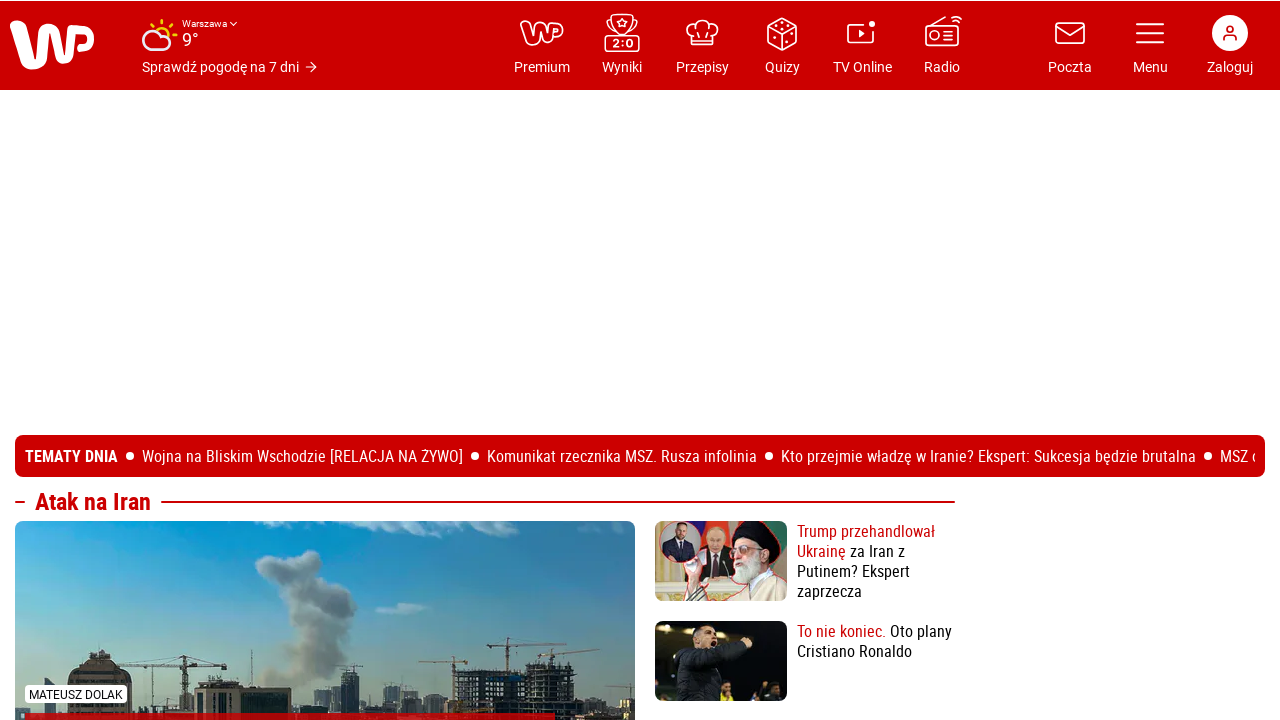

Page DOM content fully loaded
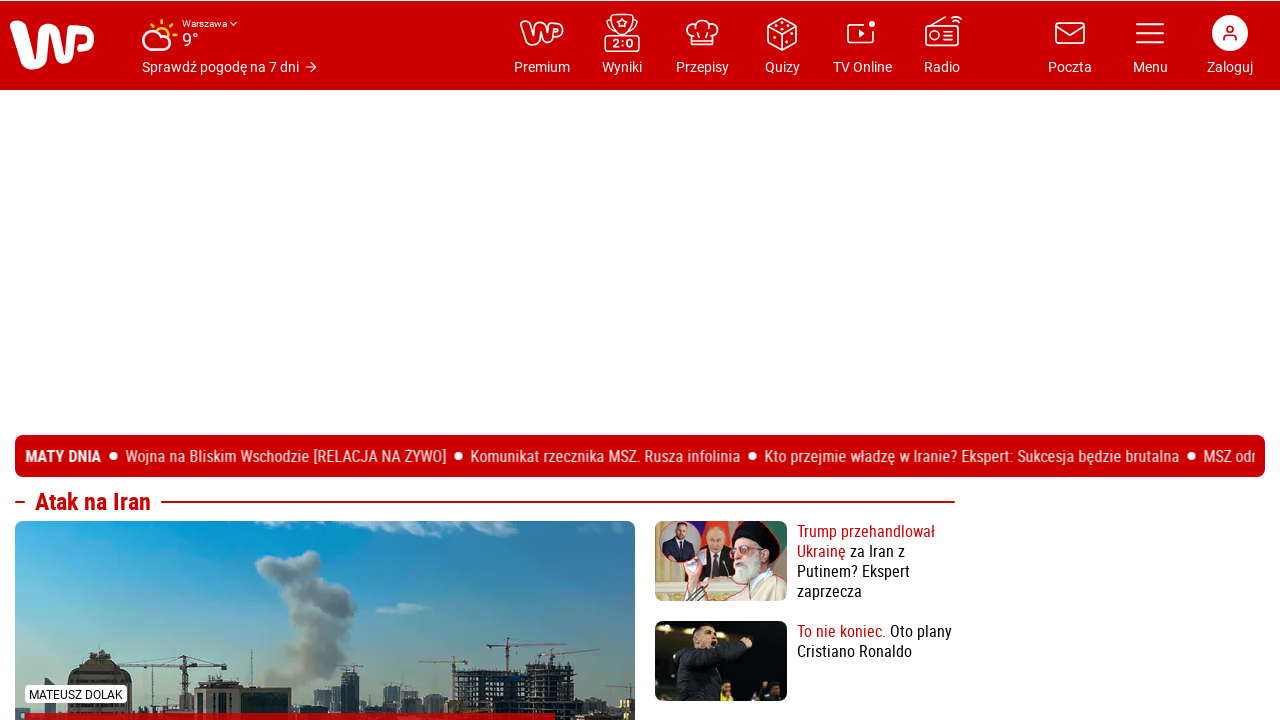

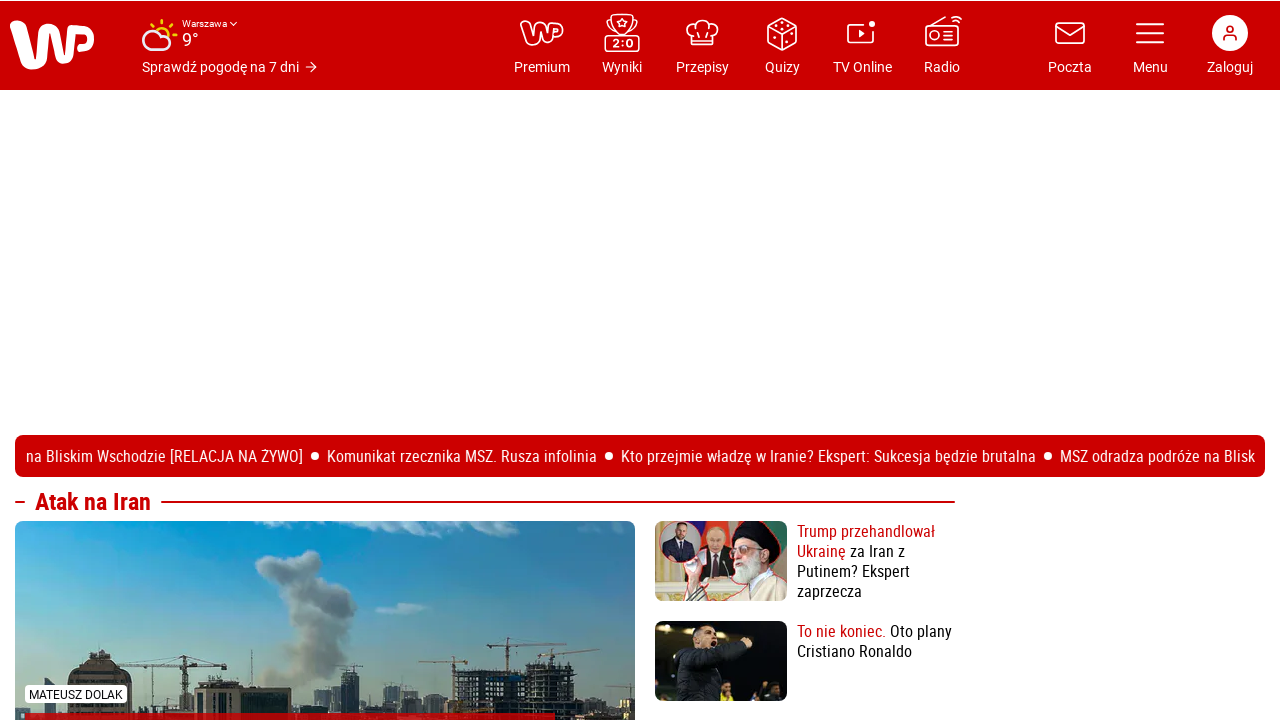